Tests calculator division by zero by clicking 1 / 0 and verifying the result displays Infinity

Starting URL: https://testpages.eviltester.com/styled/apps/calculator.html

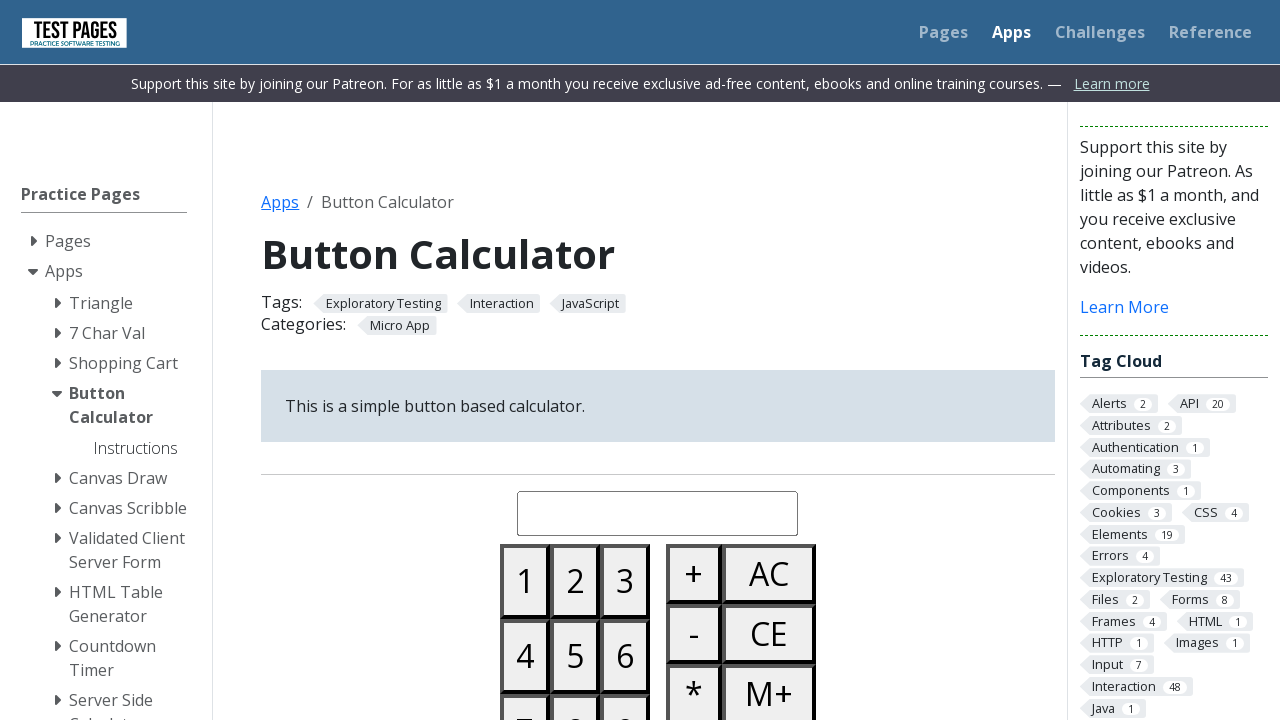

Clicked button 1 at (525, 581) on #button01
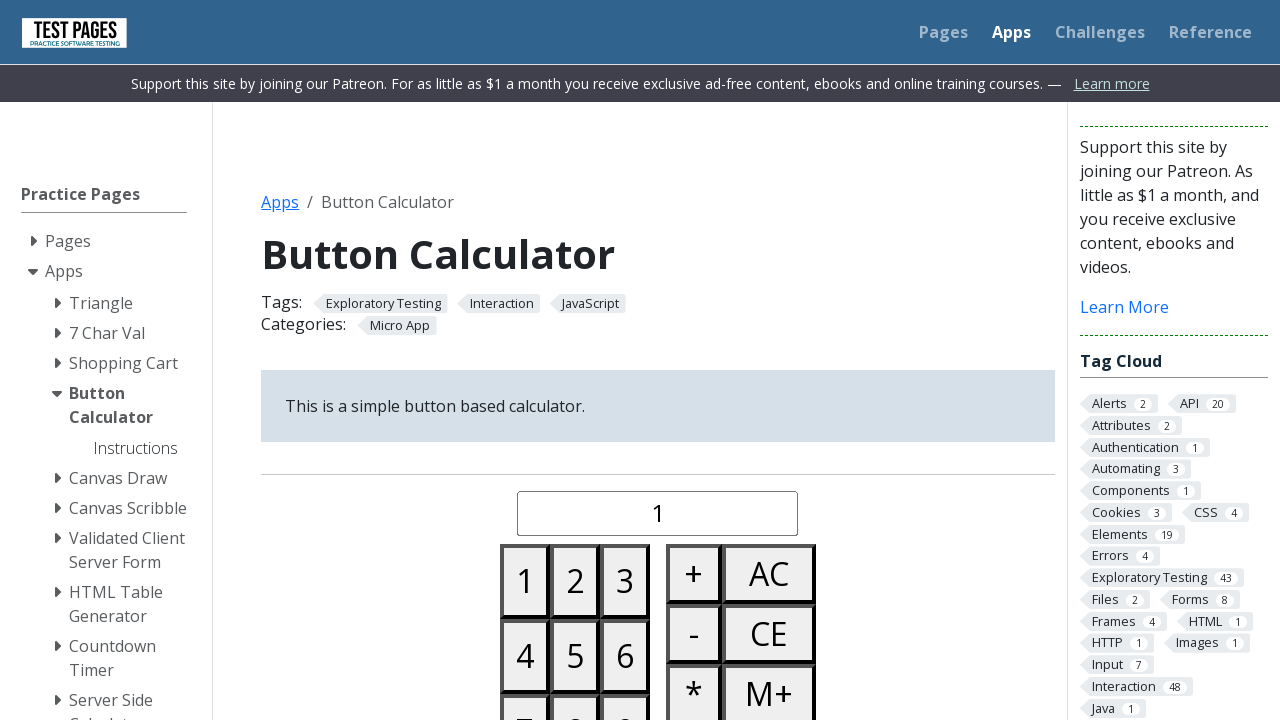

Clicked divide button at (694, 360) on #buttondivide
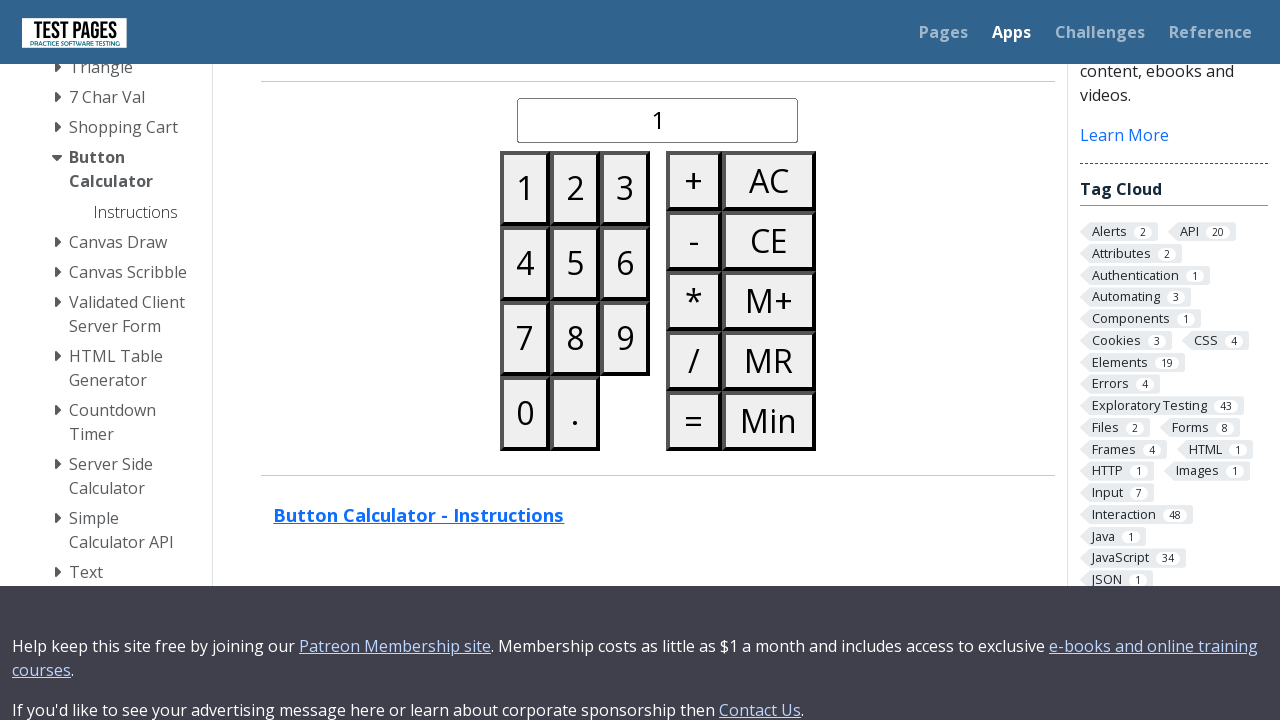

Clicked button 0 at (525, 413) on #button00
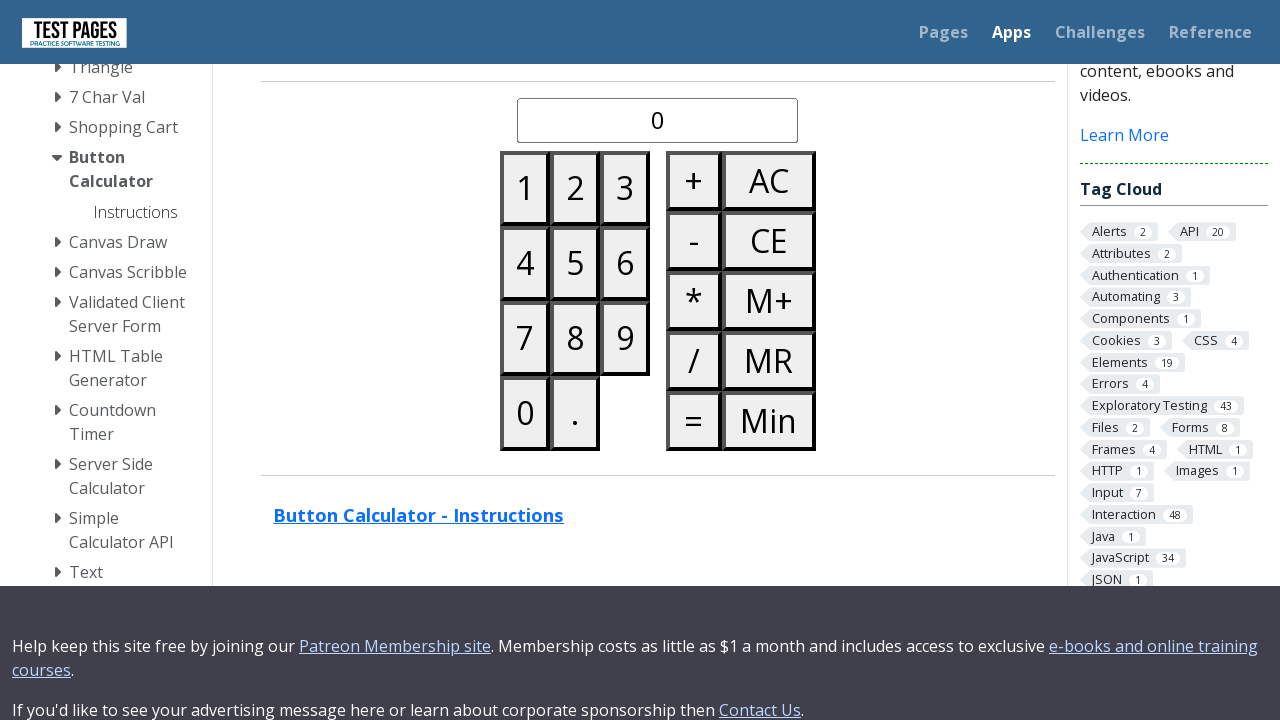

Clicked equals button at (694, 420) on #buttonequals
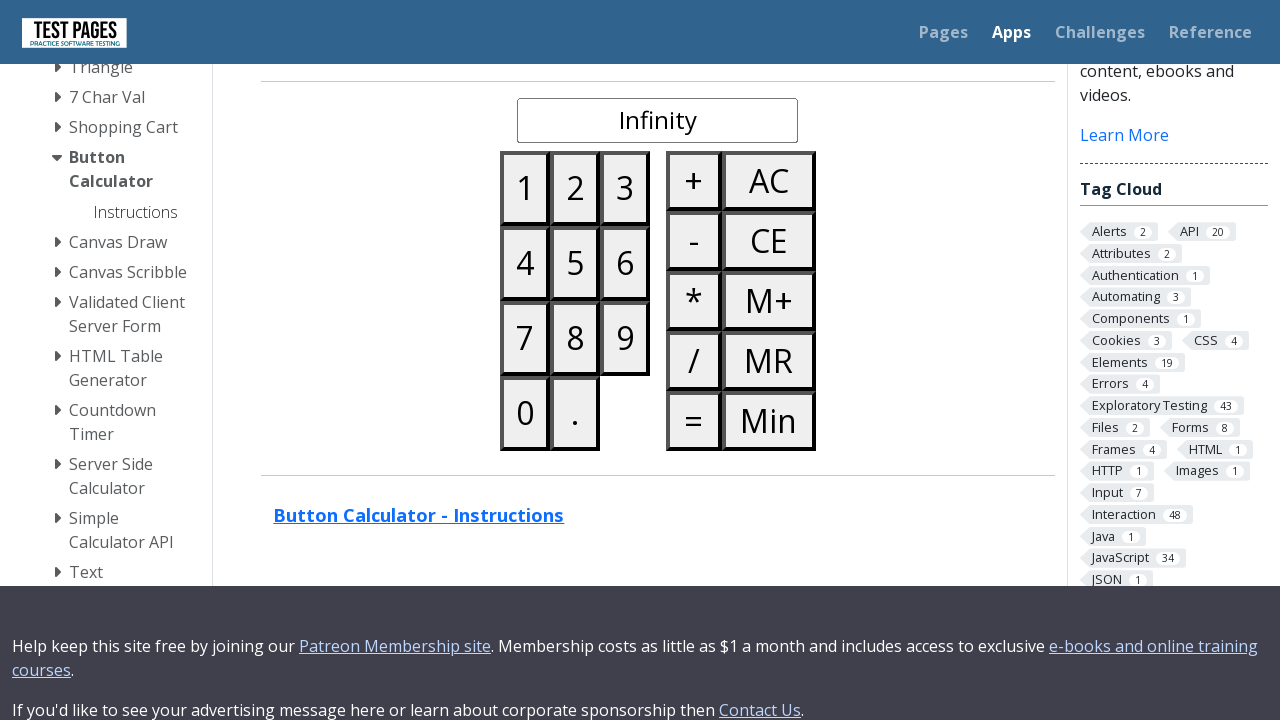

Verified result displays 'Infinity' for division by zero
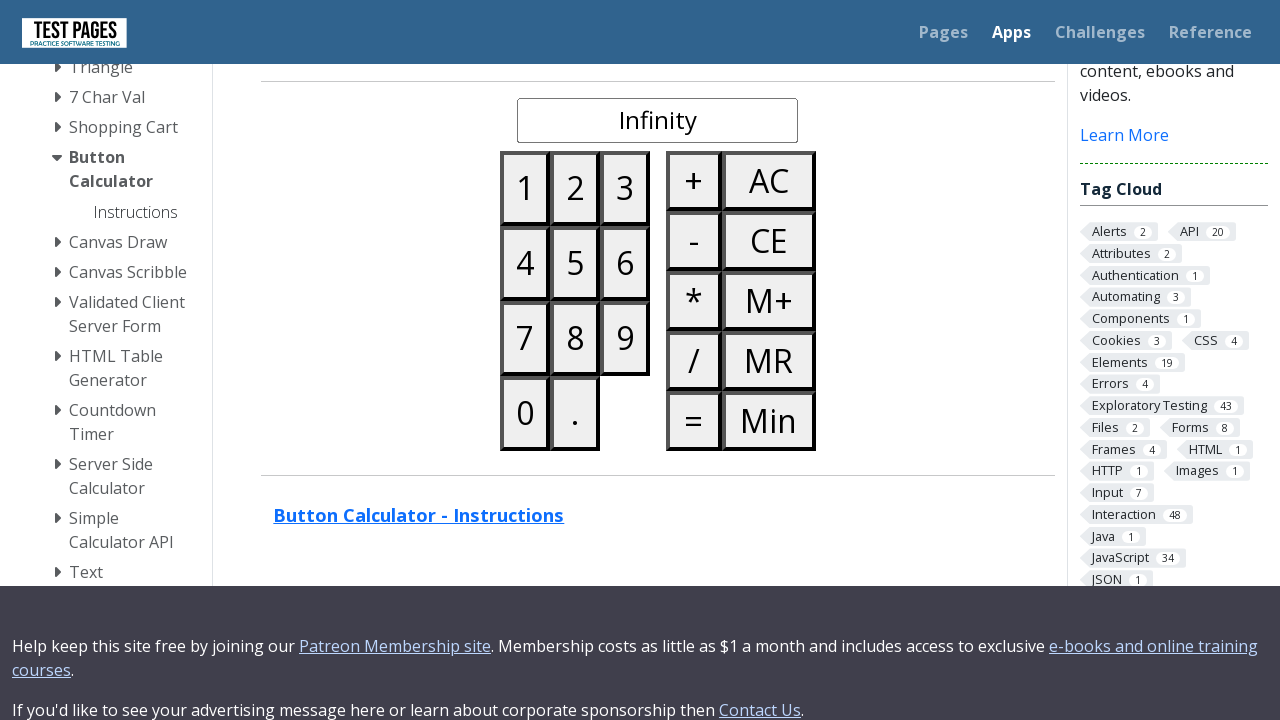

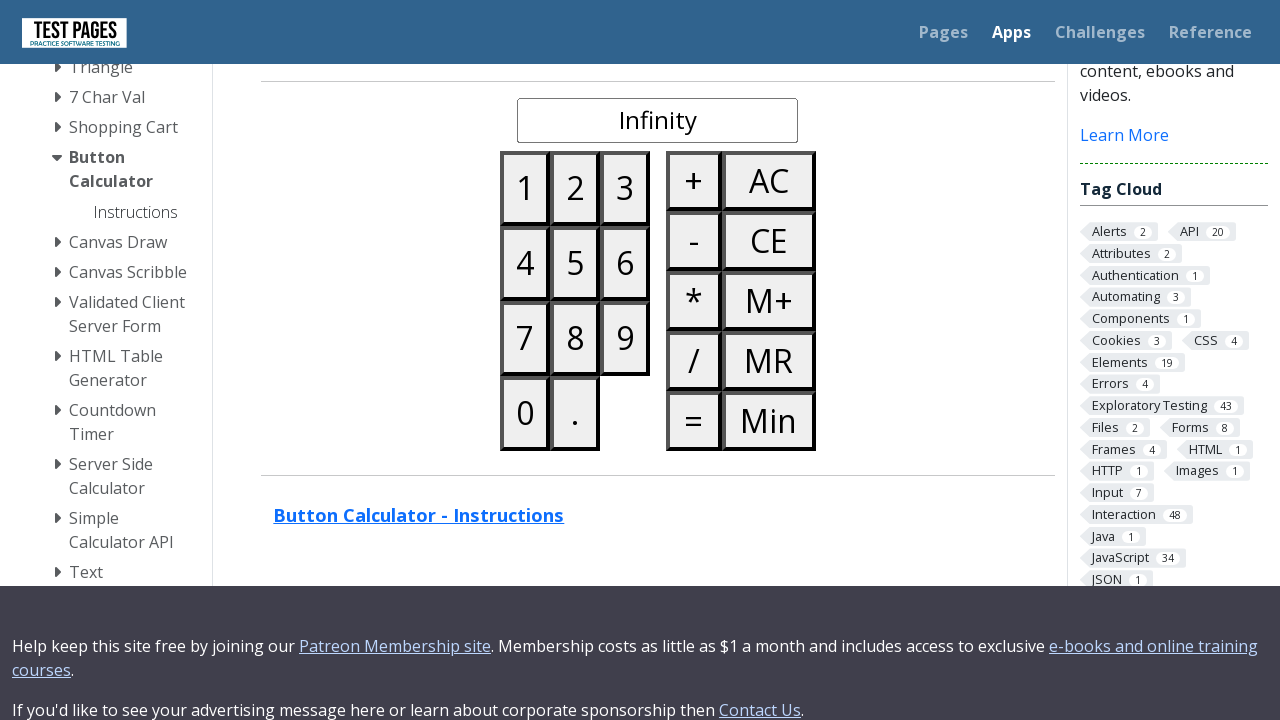